Navigates to the DuoTech website and waits for the page to load

Starting URL: https://www.duotech.io

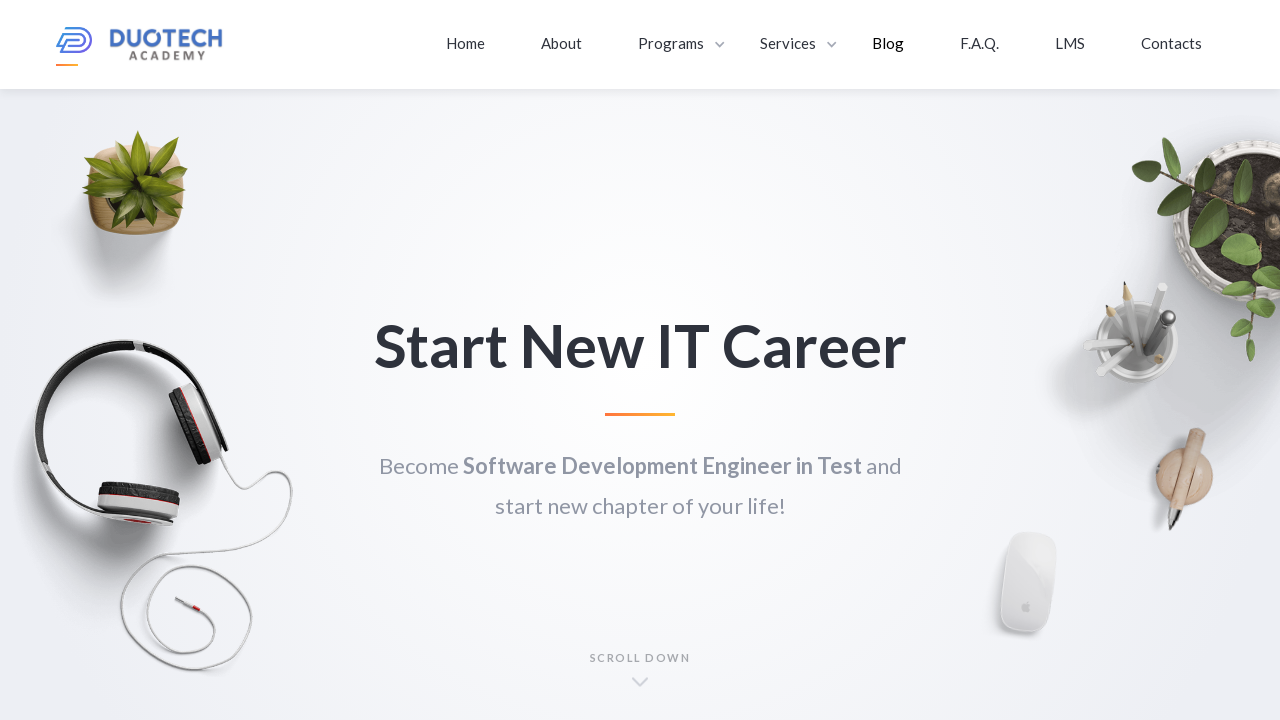

Navigated to DuoTech website at https://www.duotech.io
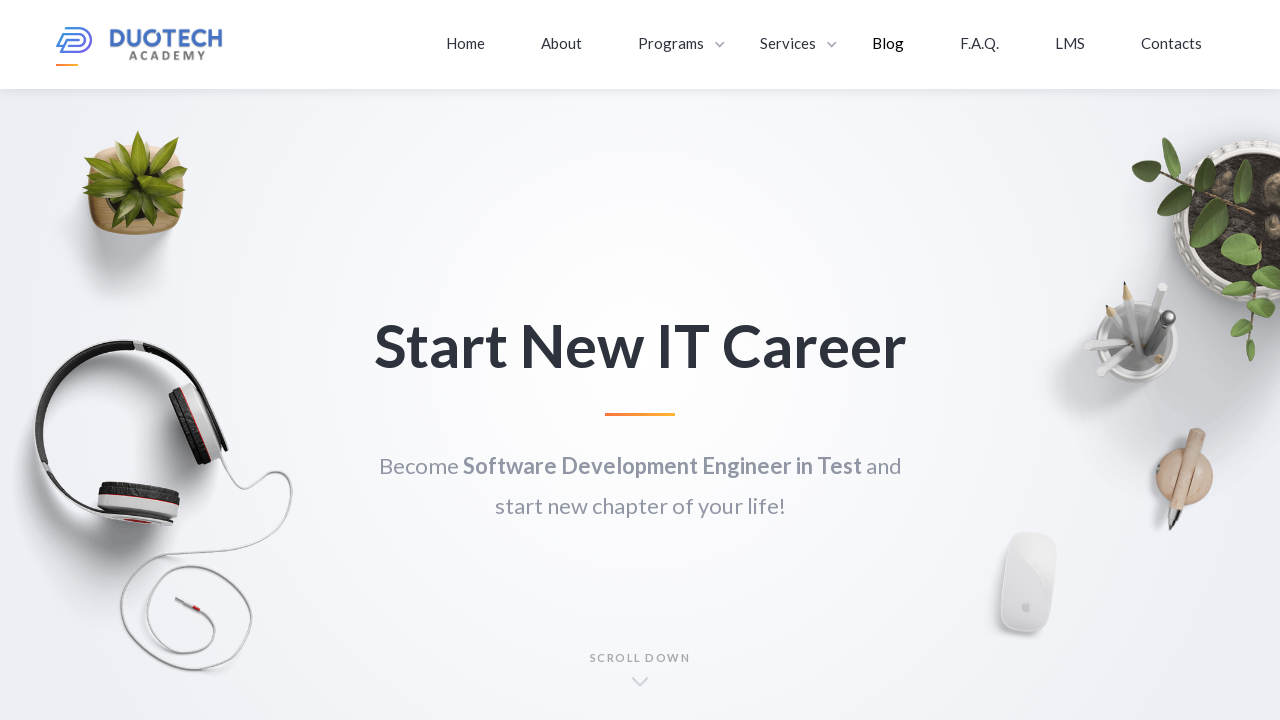

Page DOM content loaded
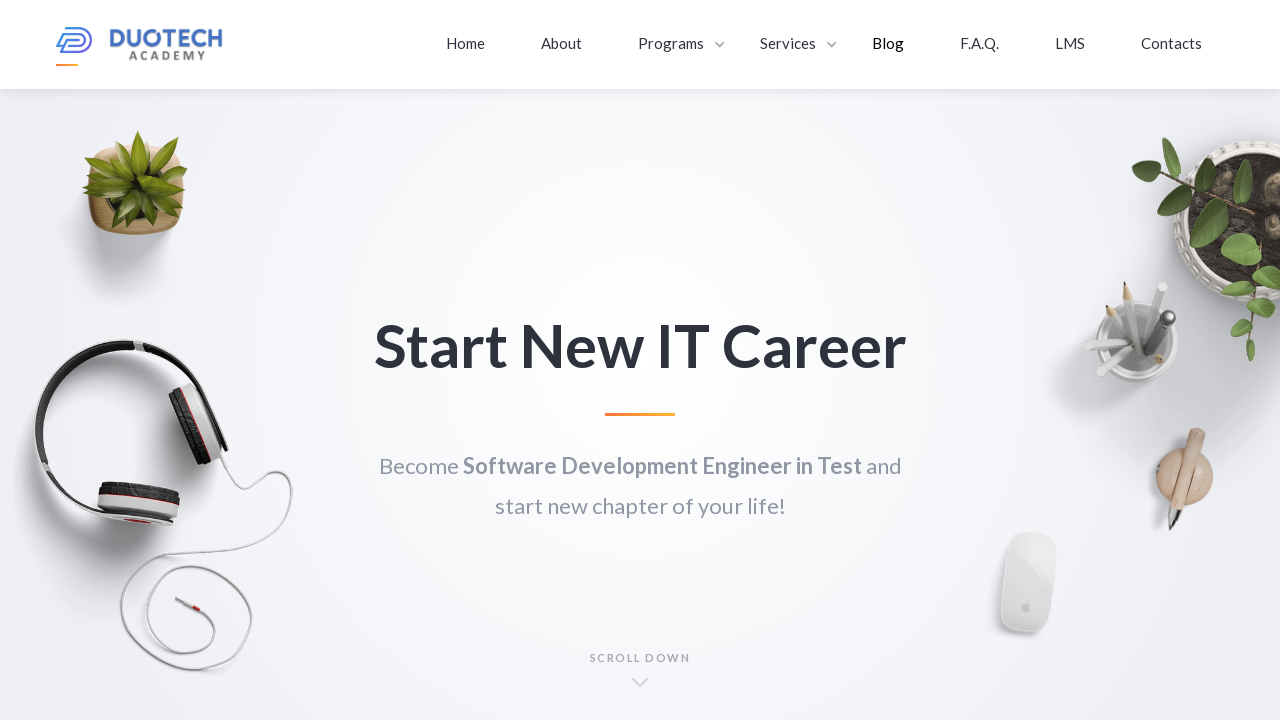

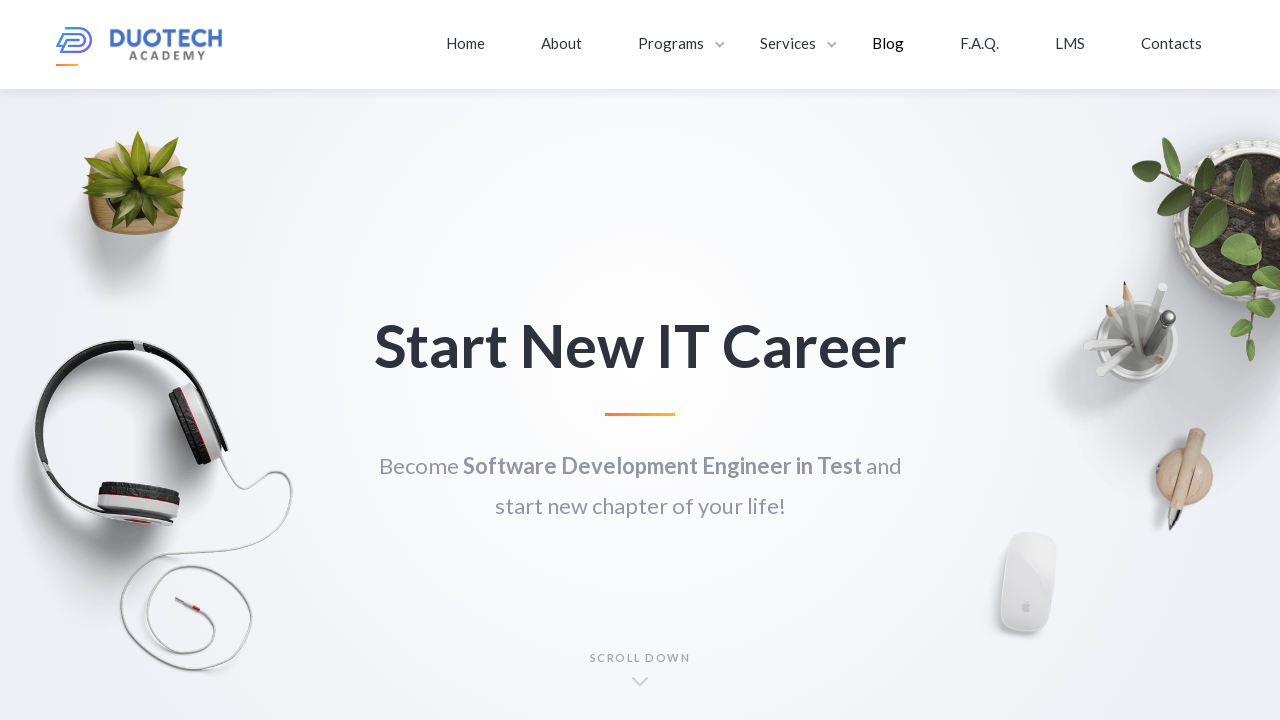